Tests a web form by entering text into an input field, submitting the form, and verifying the success message is displayed

Starting URL: https://www.selenium.dev/selenium/web/web-form.html

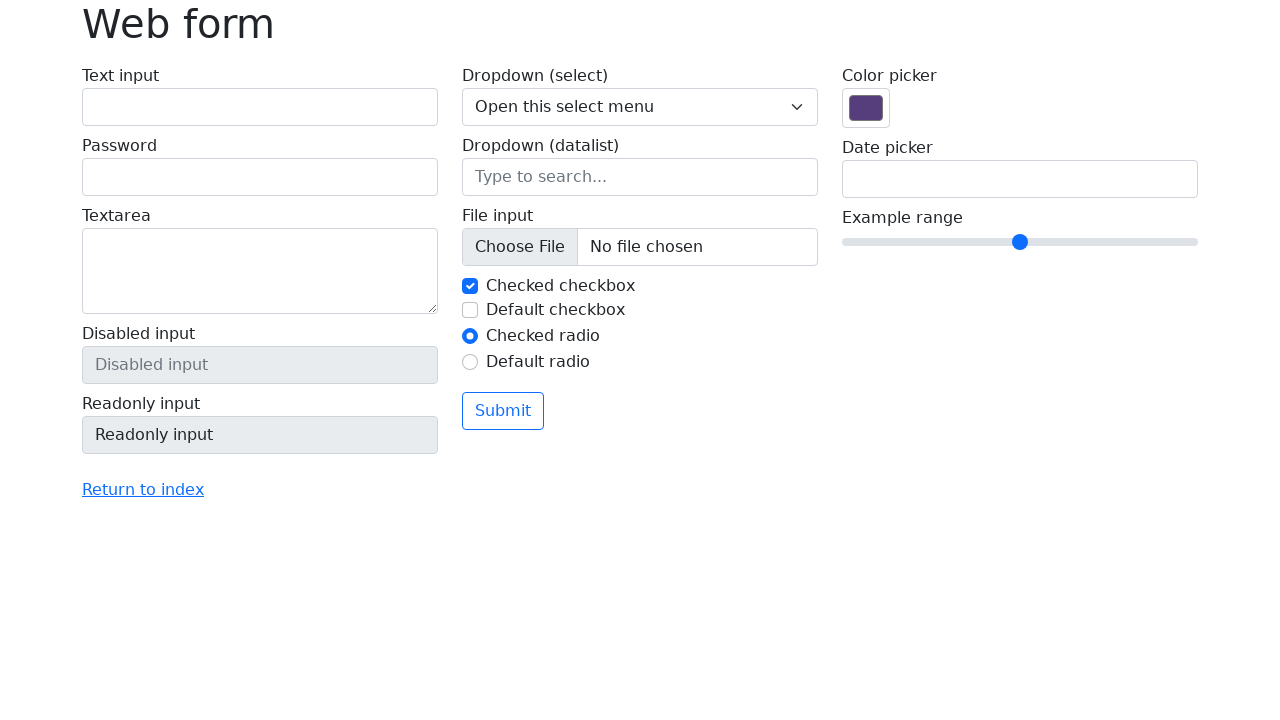

Verified page title is 'Web form'
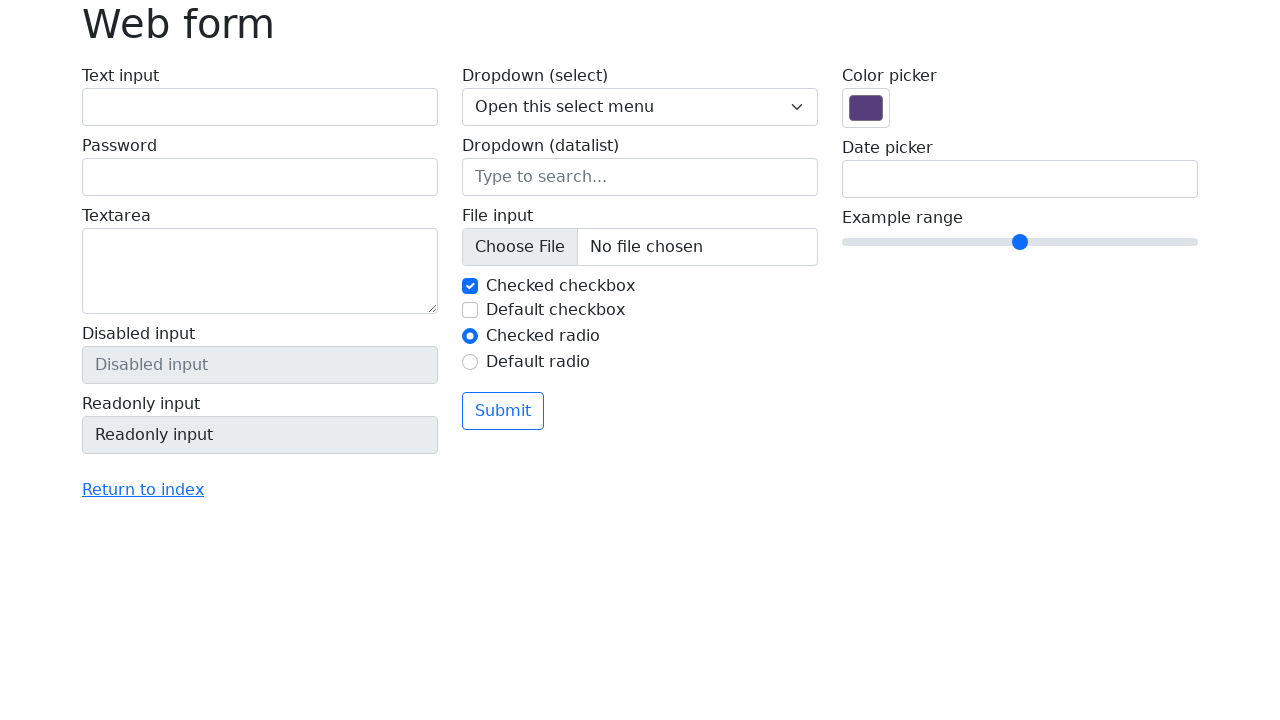

Entered 'Selenium' into the text input field on input.form-control
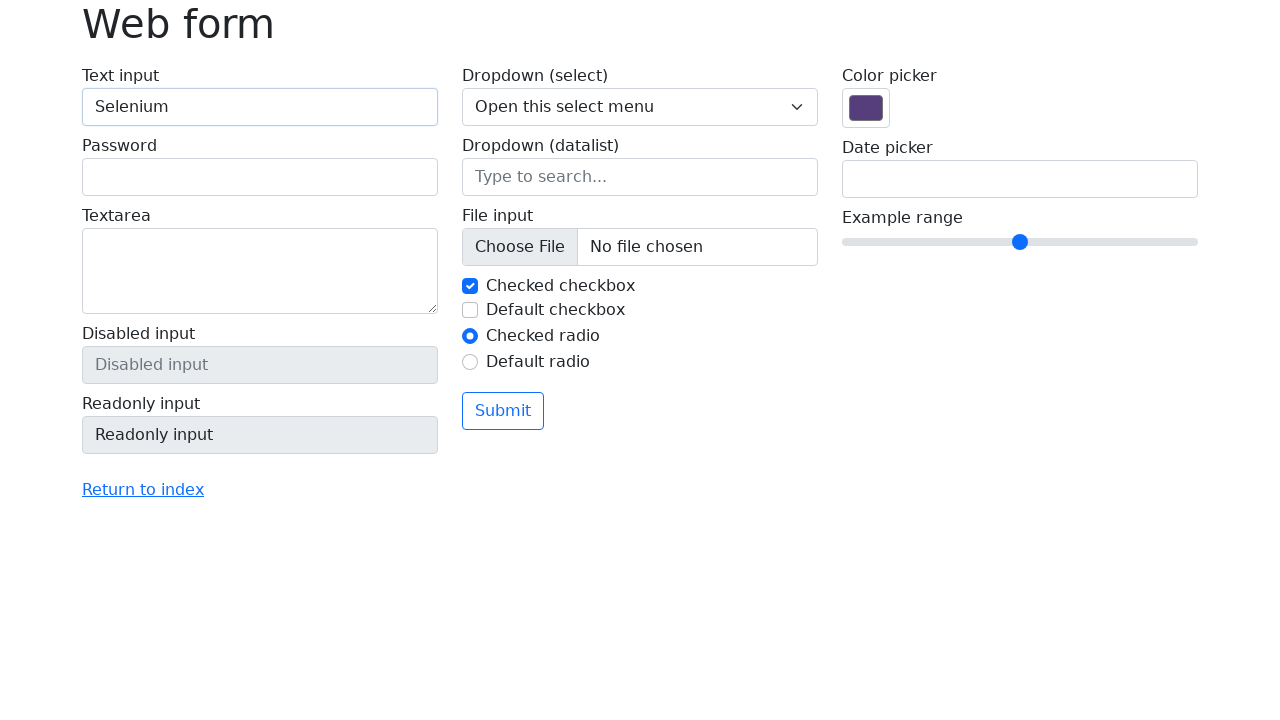

Clicked the submit button at (503, 411) on button.btn.btn-outline-primary.mt-3
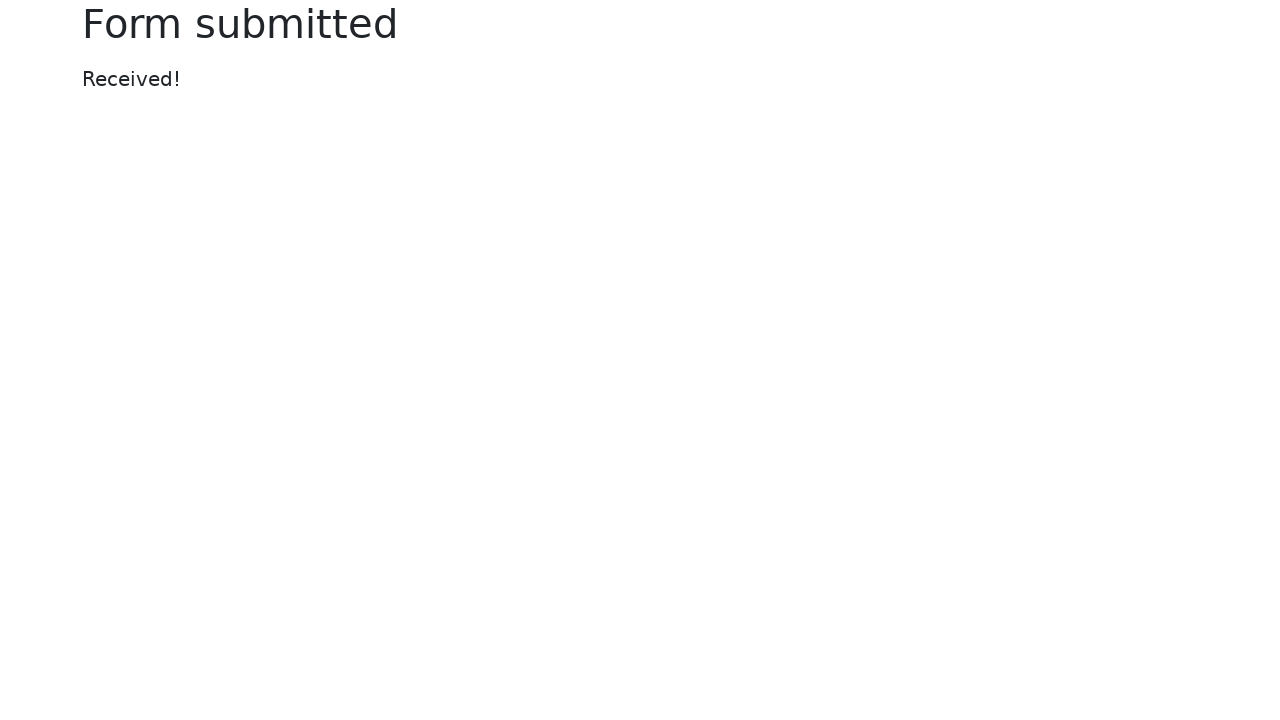

Success message appeared
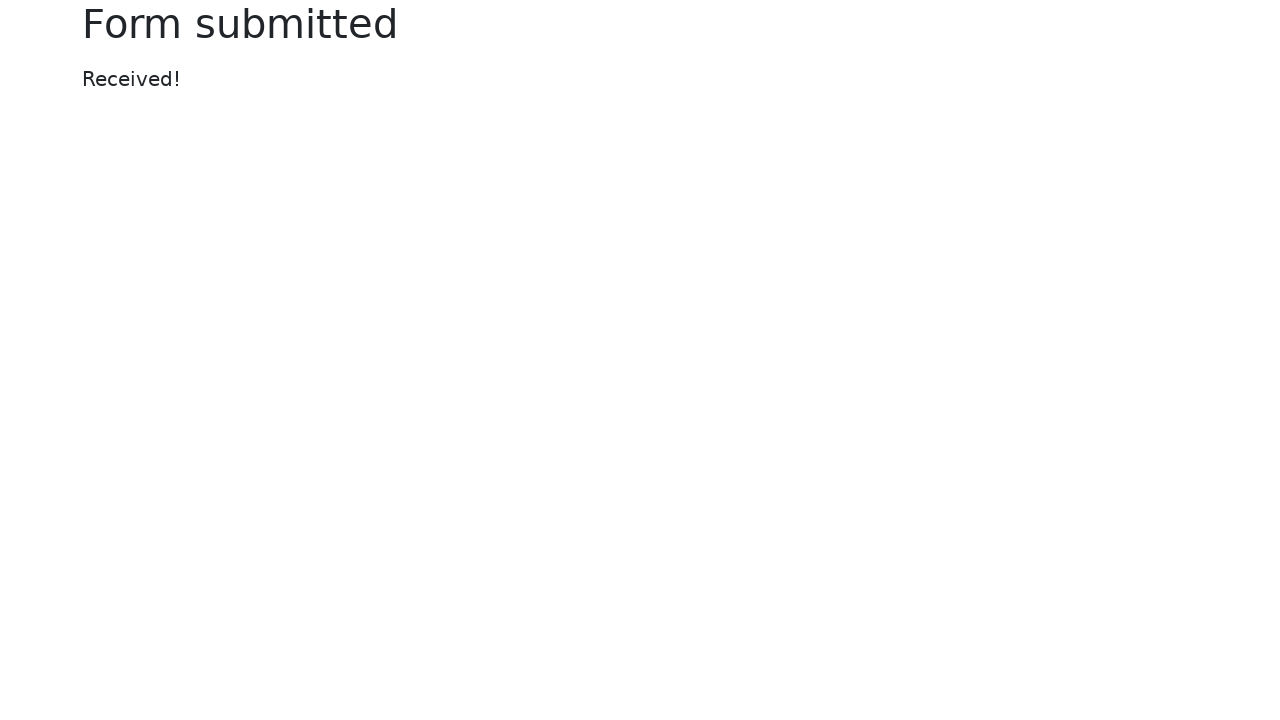

Verified success message displays 'Received!'
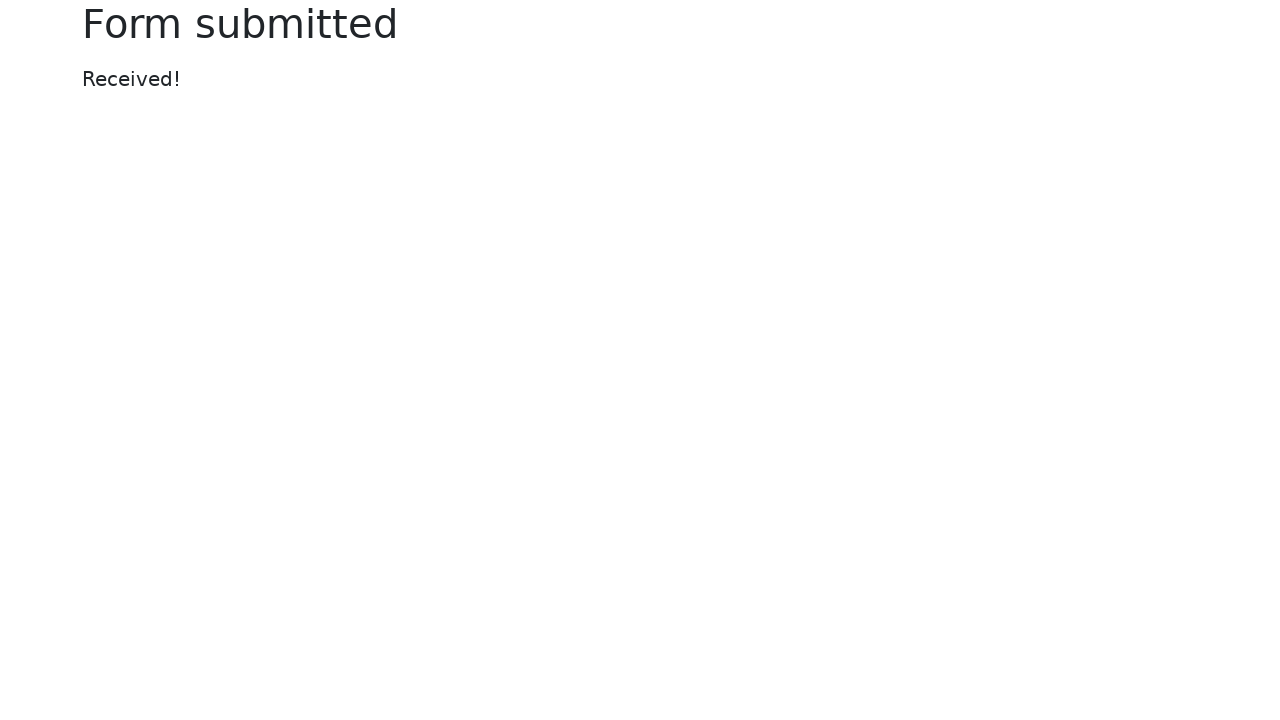

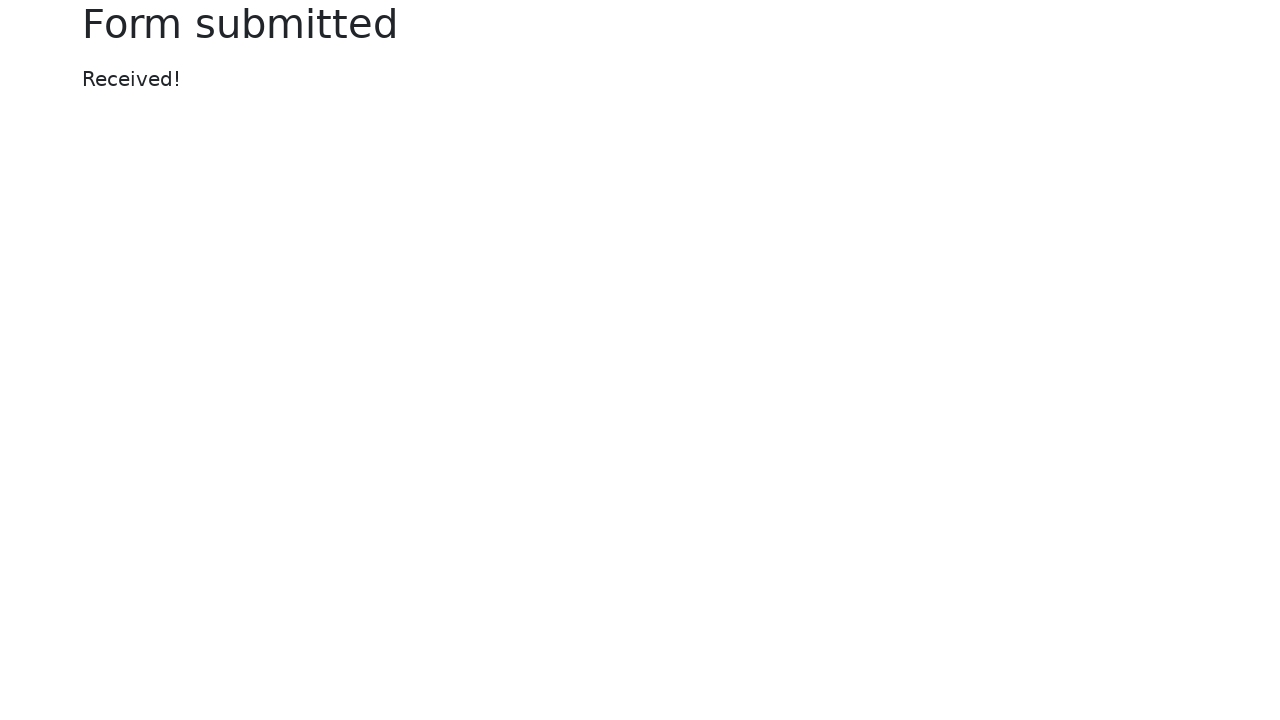